Tests the search functionality on python.org by entering a search query for "pycon", submitting the search, and waiting for the main content with results to load.

Starting URL: https://www.python.org

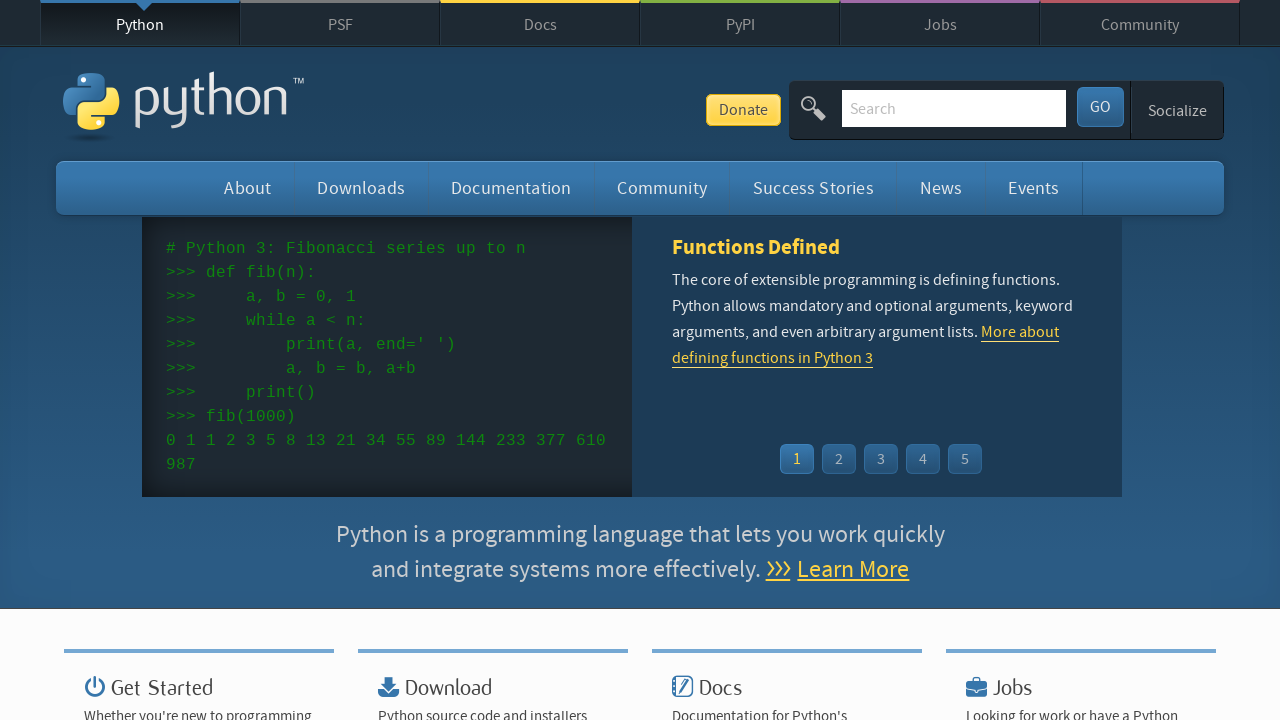

Filled search box with 'pycon' query on input[name='q']
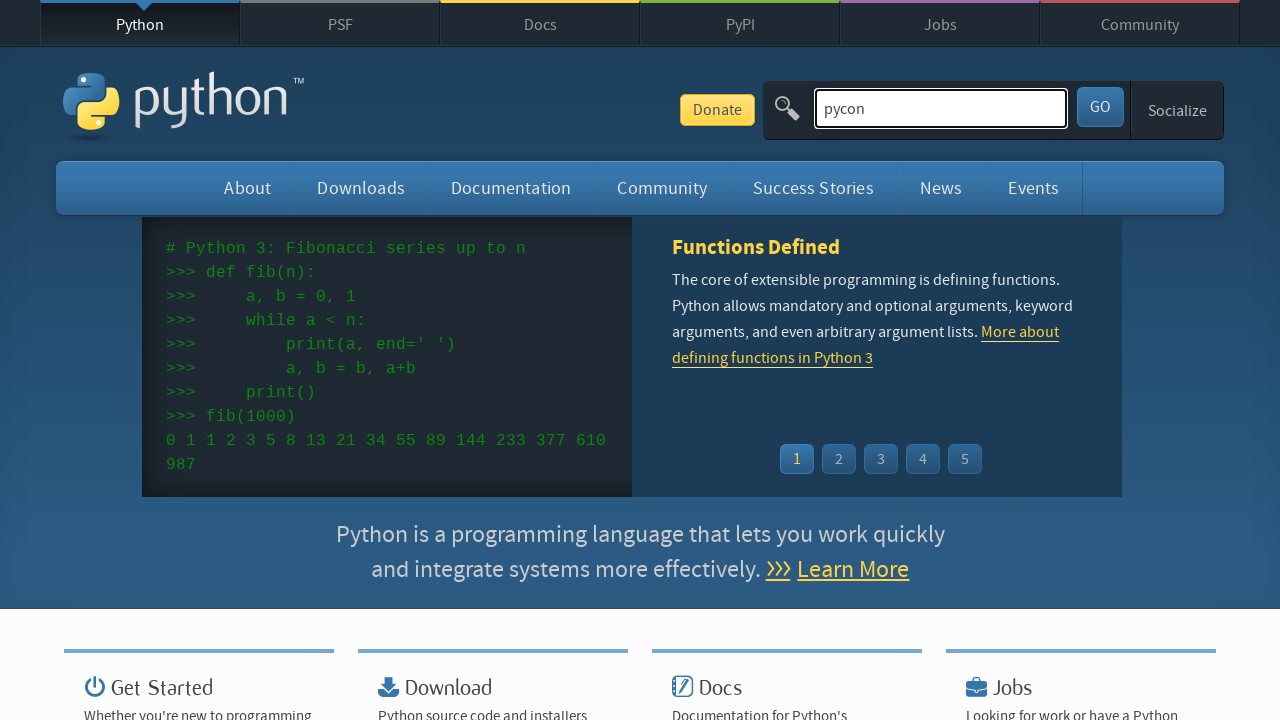

Pressed Enter to submit search query on input[name='q']
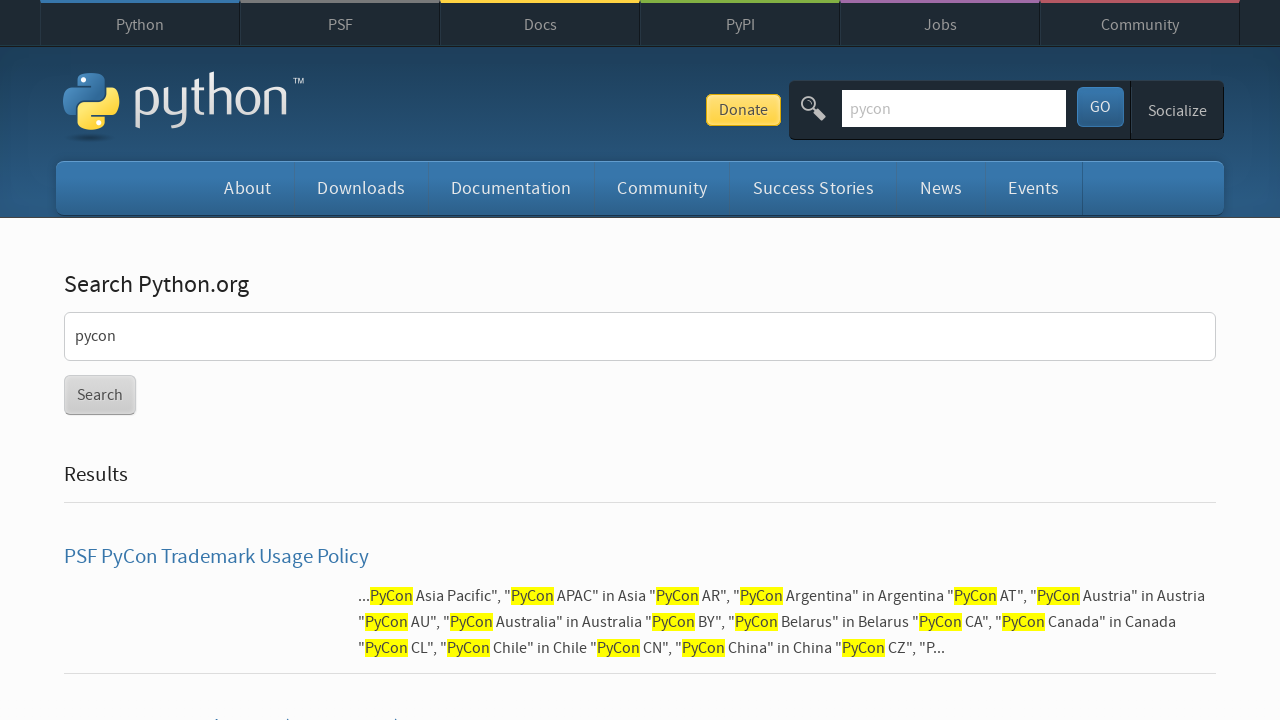

Main content section loaded with search results
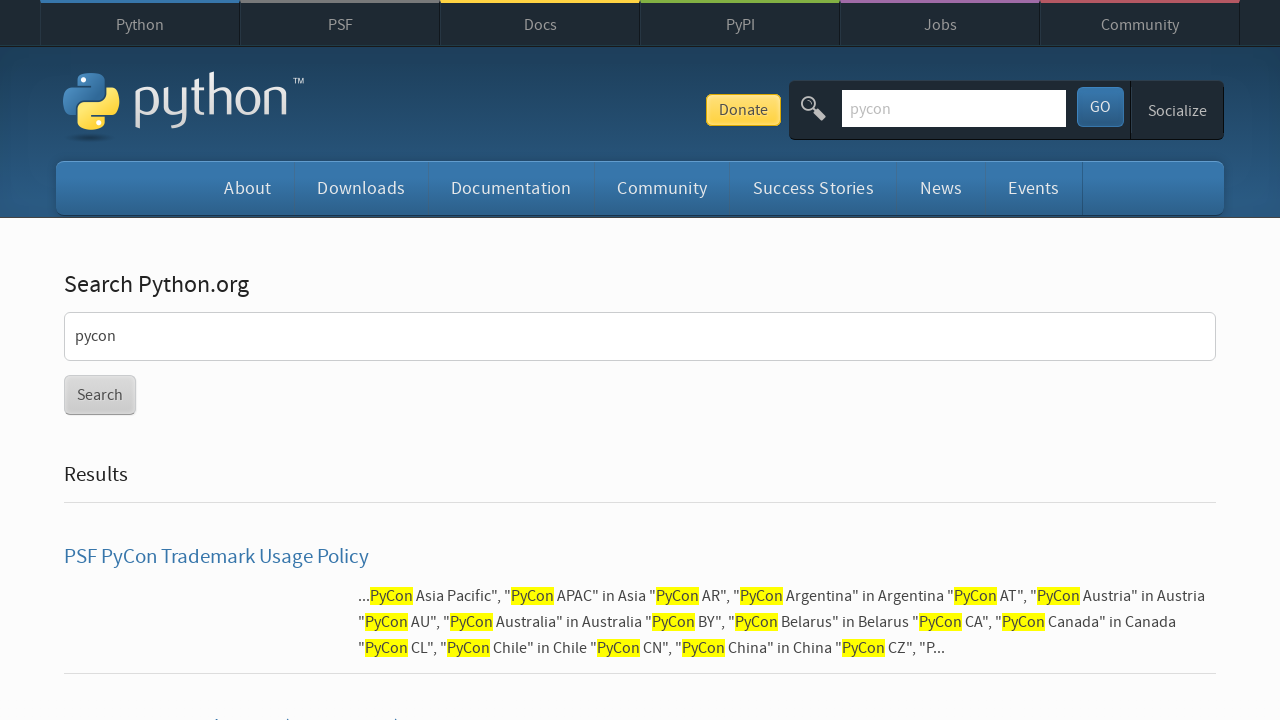

Search result items verified and loaded
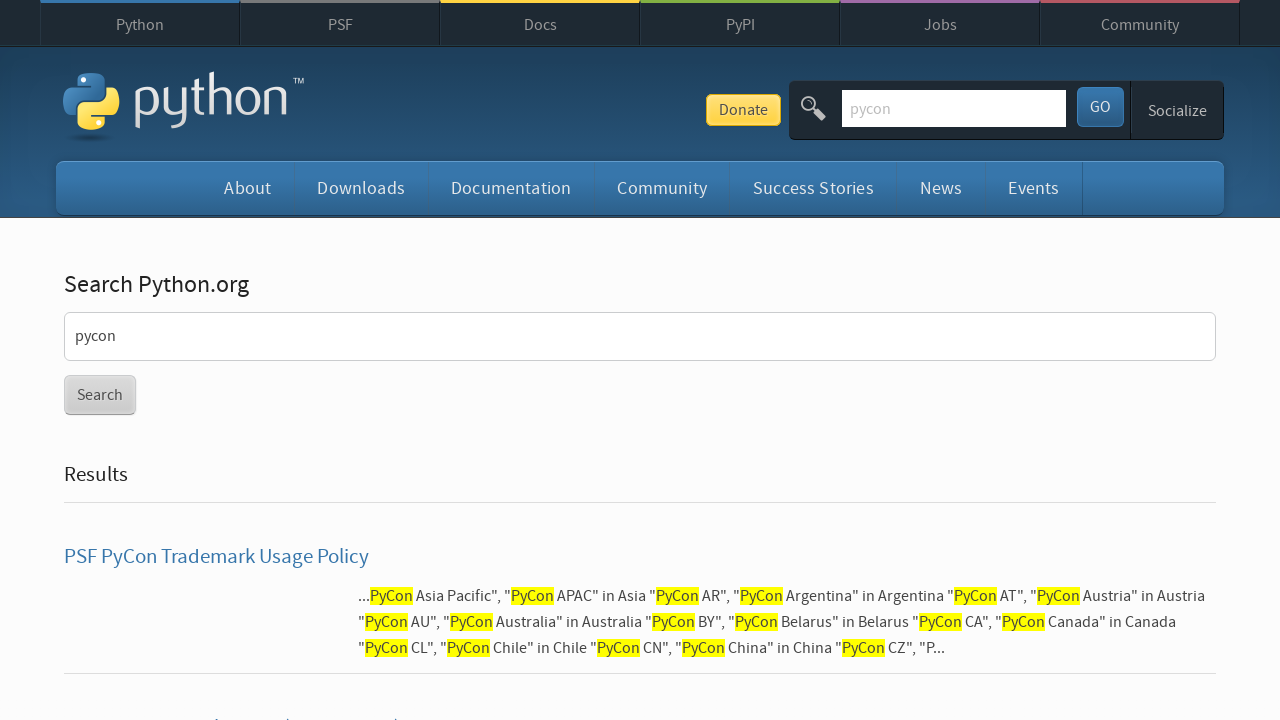

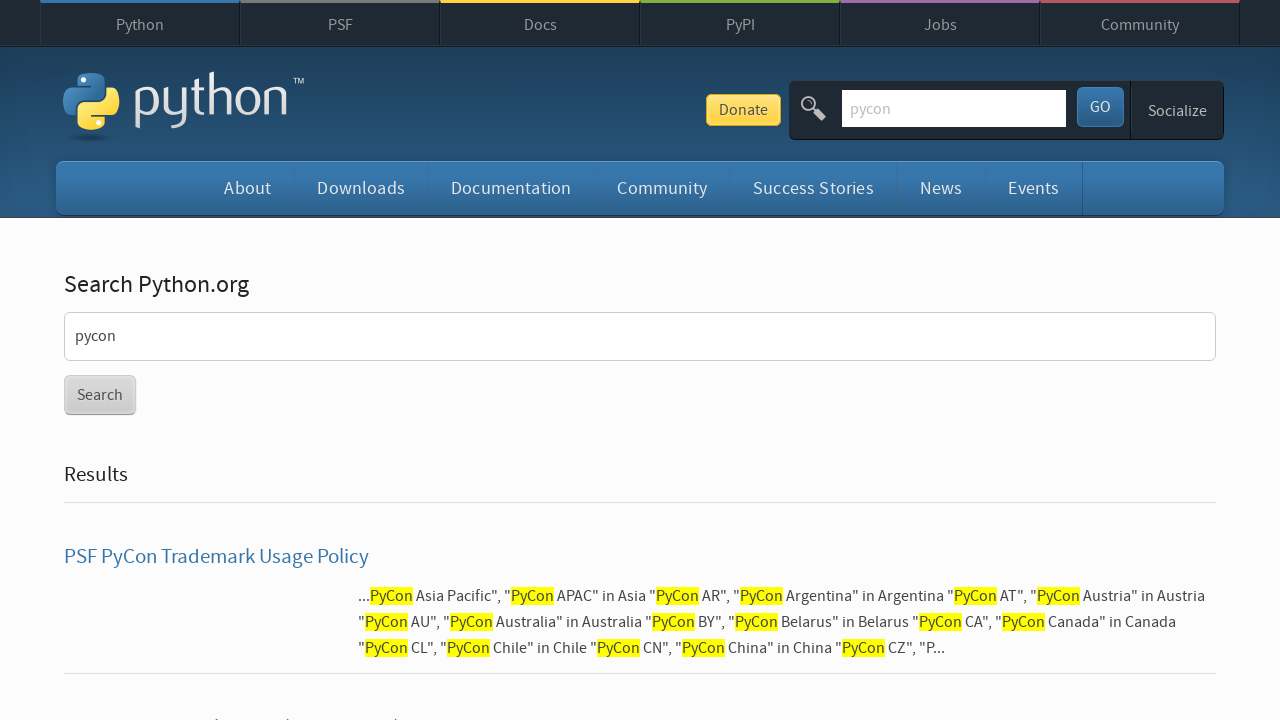